Tests various alert handling functionalities including accepting, dismissing, and entering text in prompt alerts on a demo page

Starting URL: https://demoqa.com/alerts

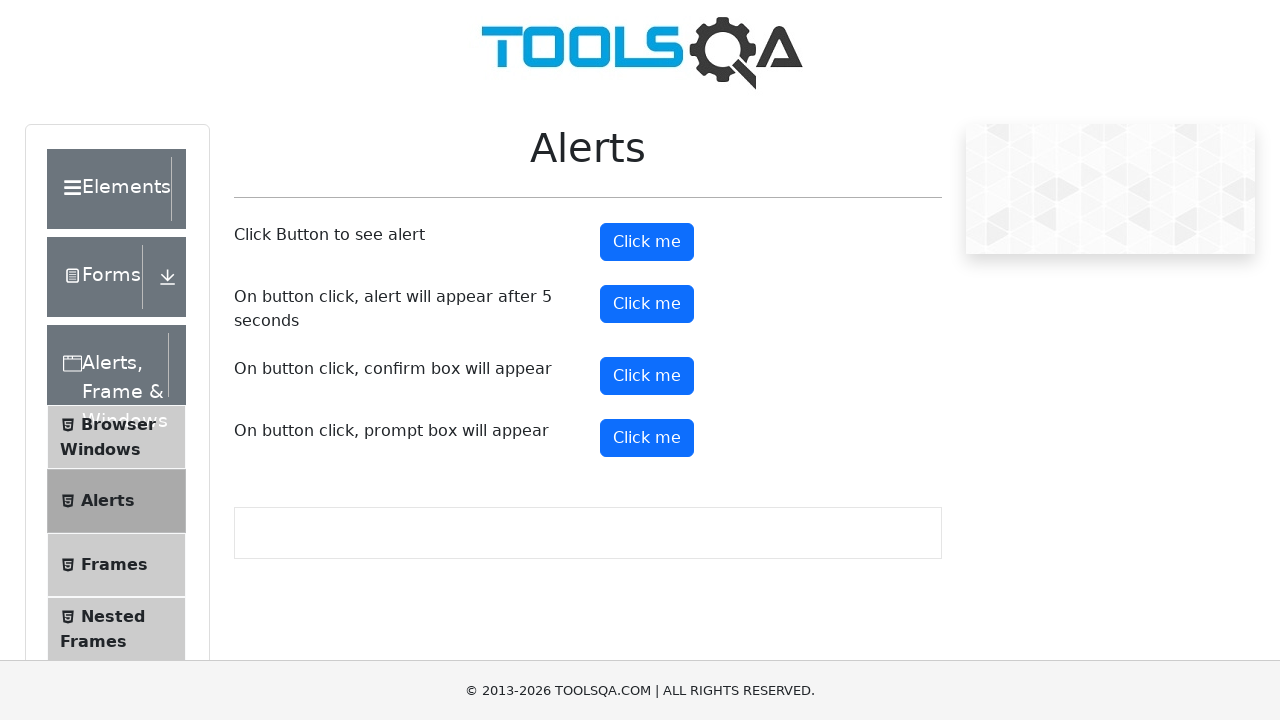

Clicked first button to trigger simple alert at (647, 242) on (//*[text()='Click me'])[1]
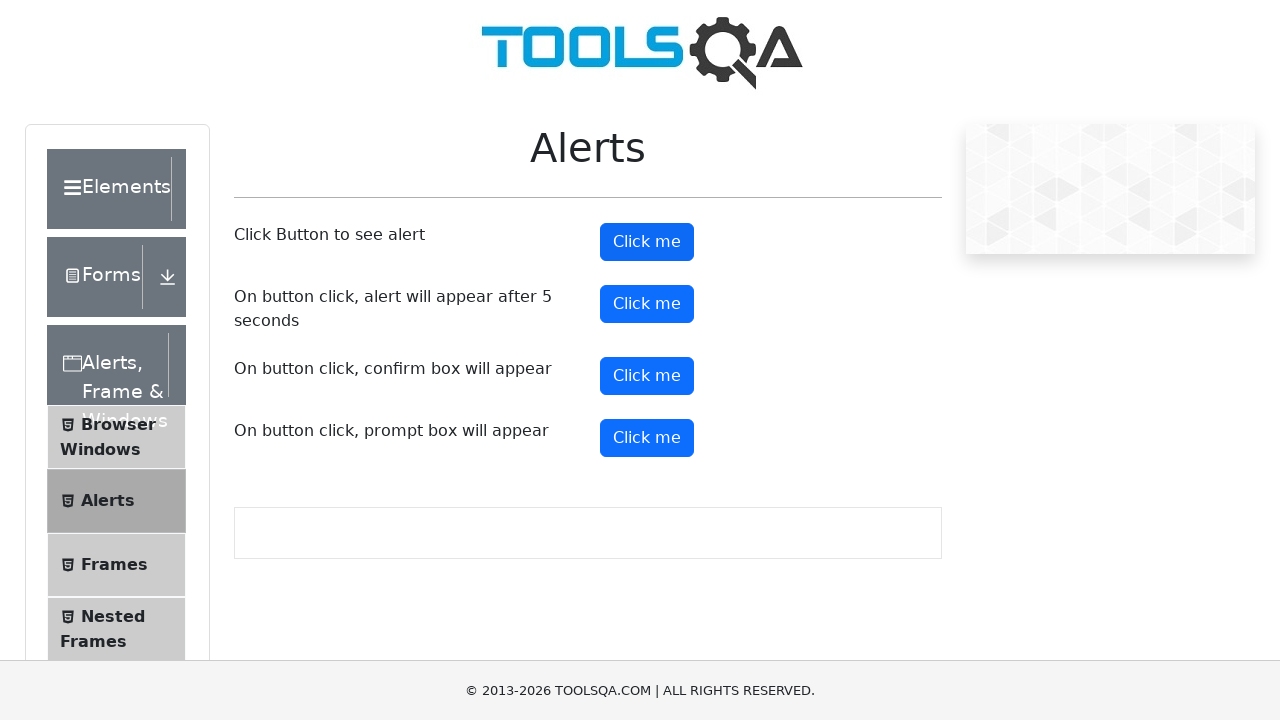

Set up alert handler to accept alerts
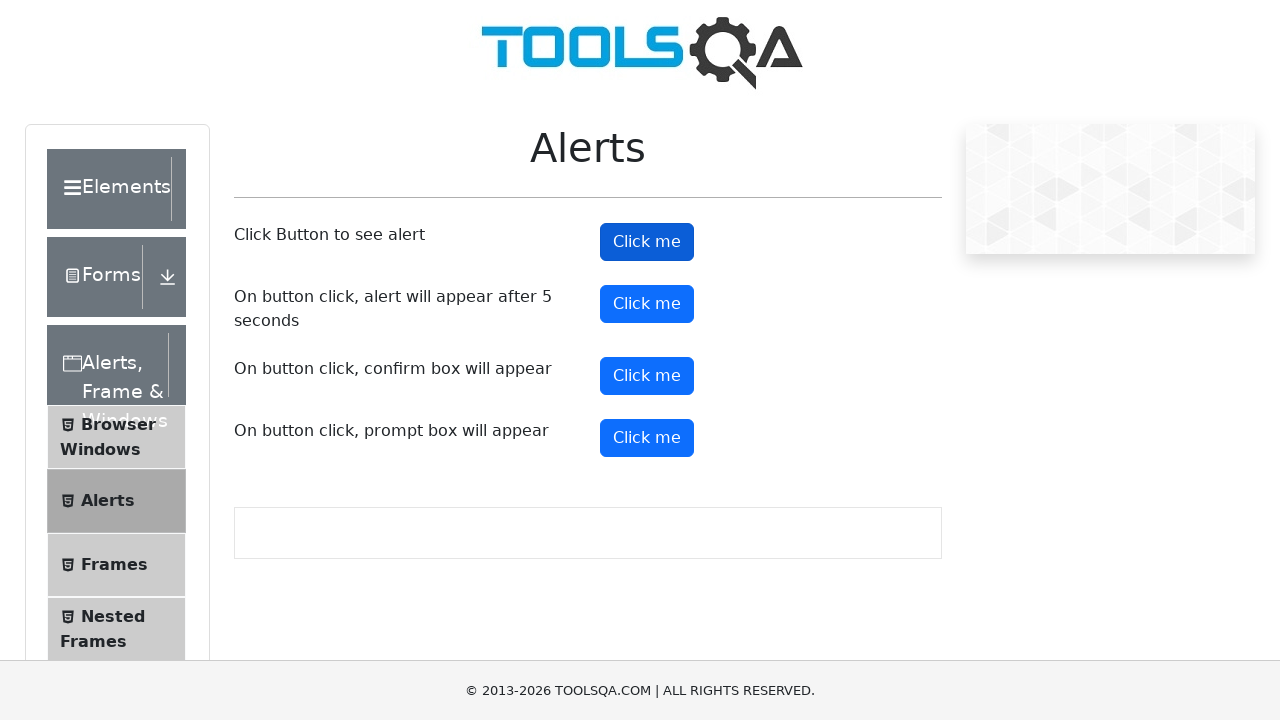

Clicked second button to trigger timed alert at (647, 304) on (//*[text()='Click me'])[2]
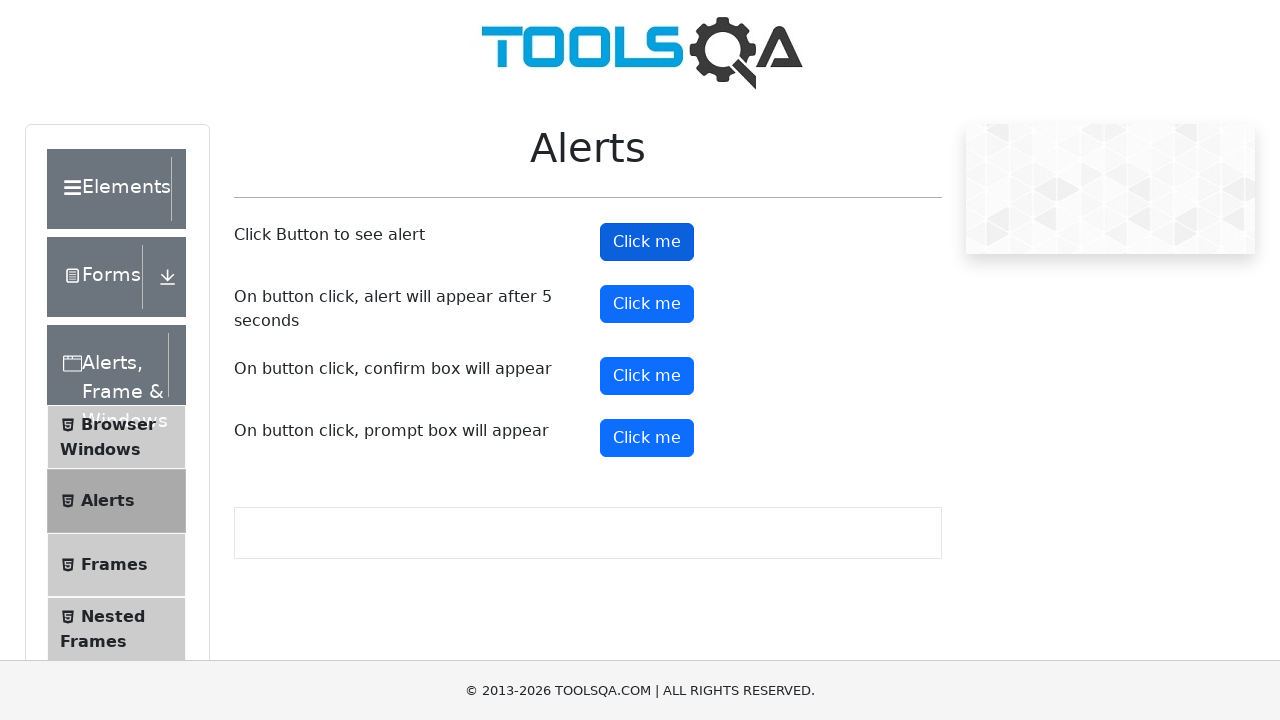

Clicked third button to trigger confirm alert at (647, 376) on (//*[text()='Click me'])[3]
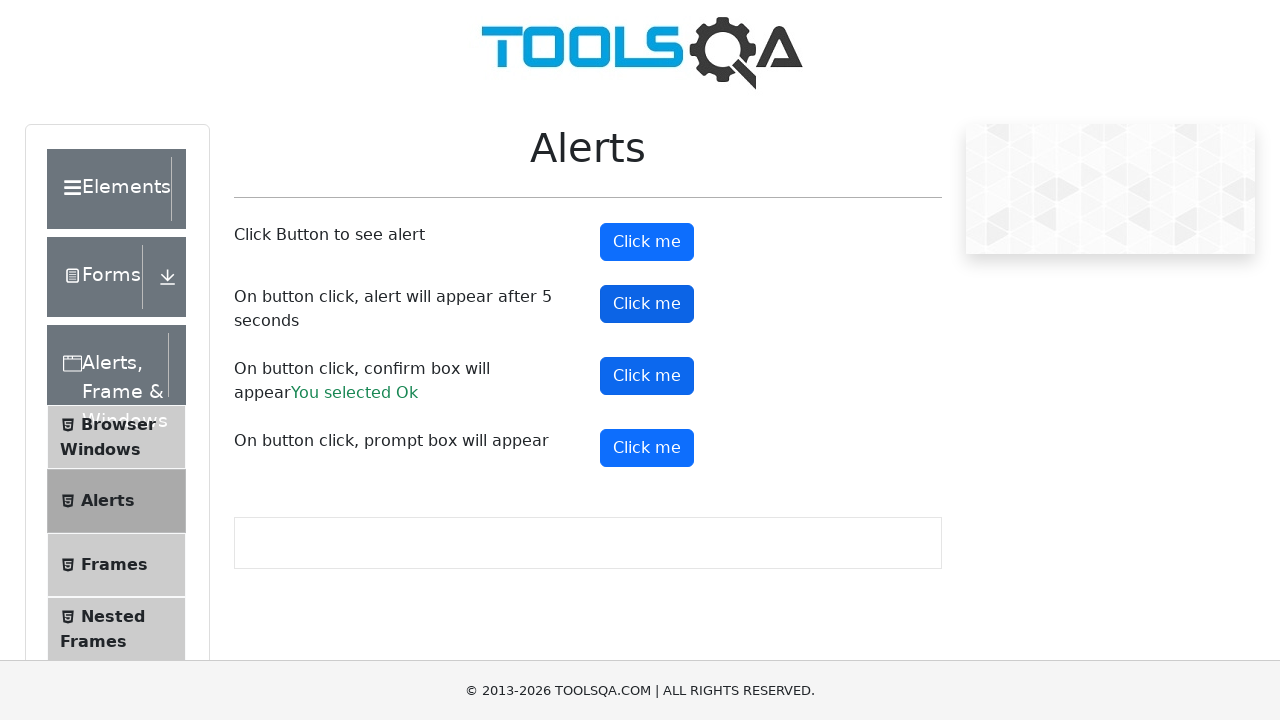

Updated alert handler to dismiss alerts
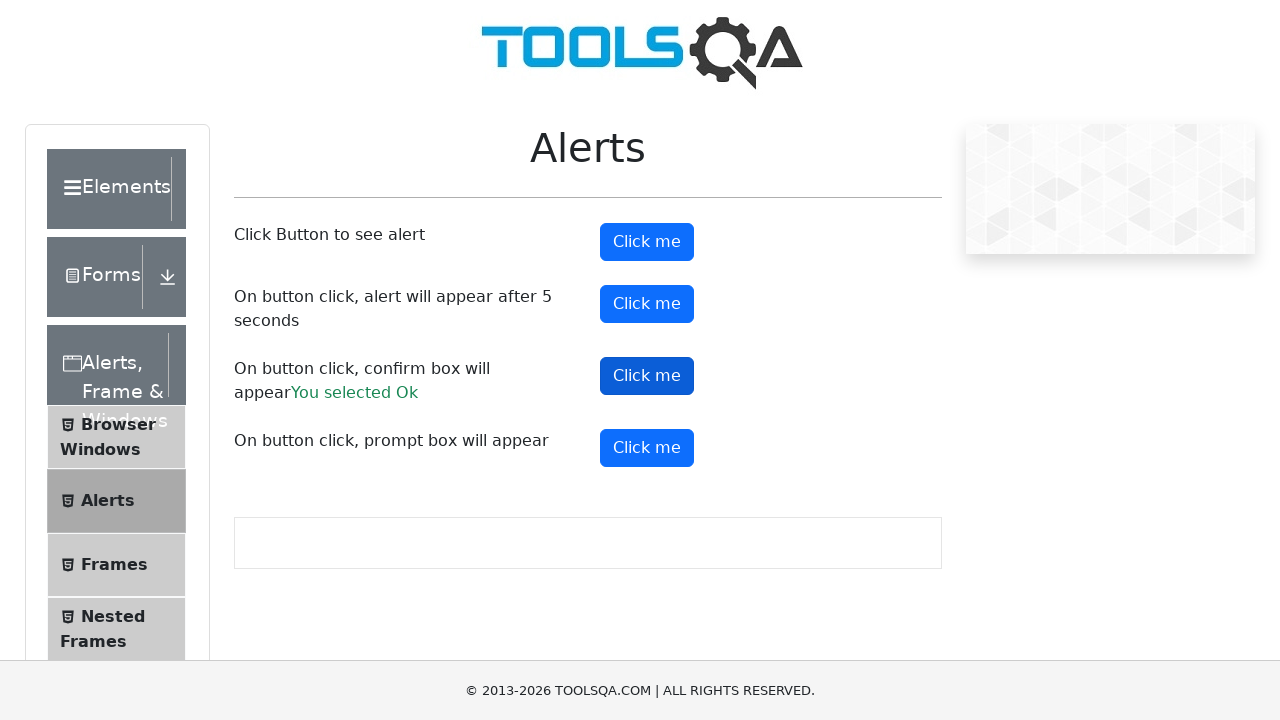

Clicked fourth button to trigger prompt alert at (647, 448) on (//*[text()='Click me'])[4]
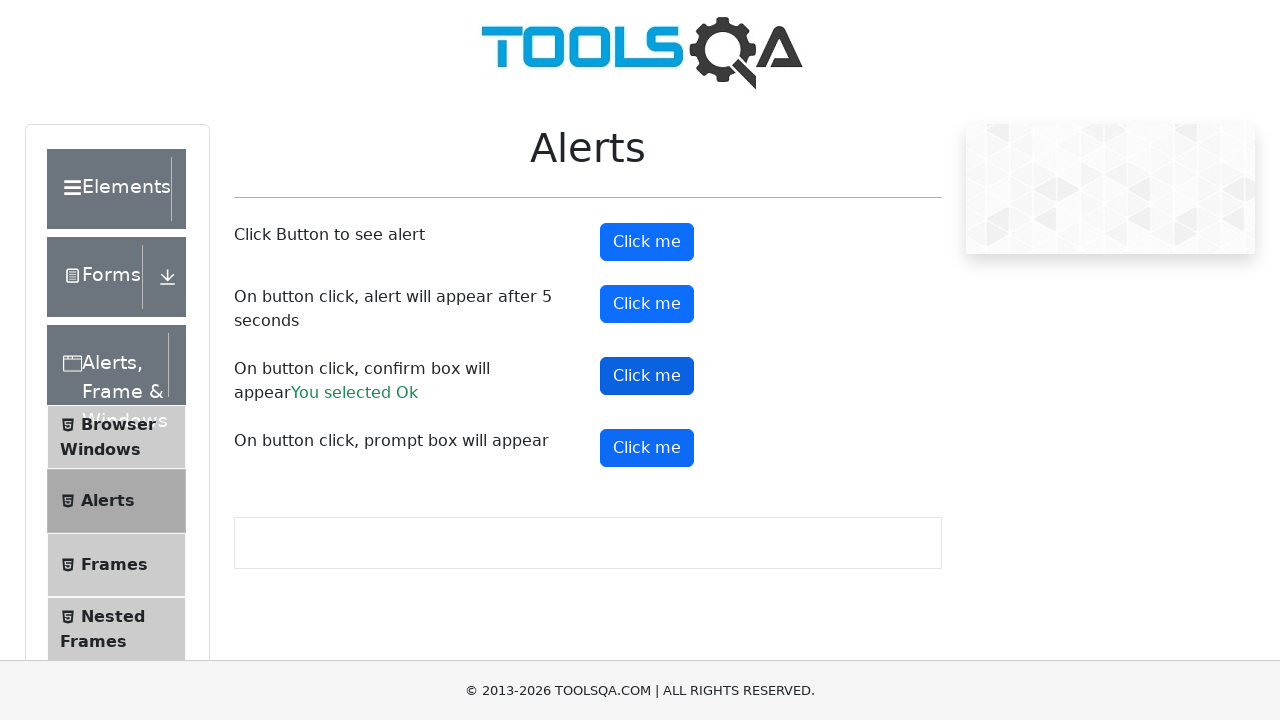

Updated alert handler to accept prompt with text input
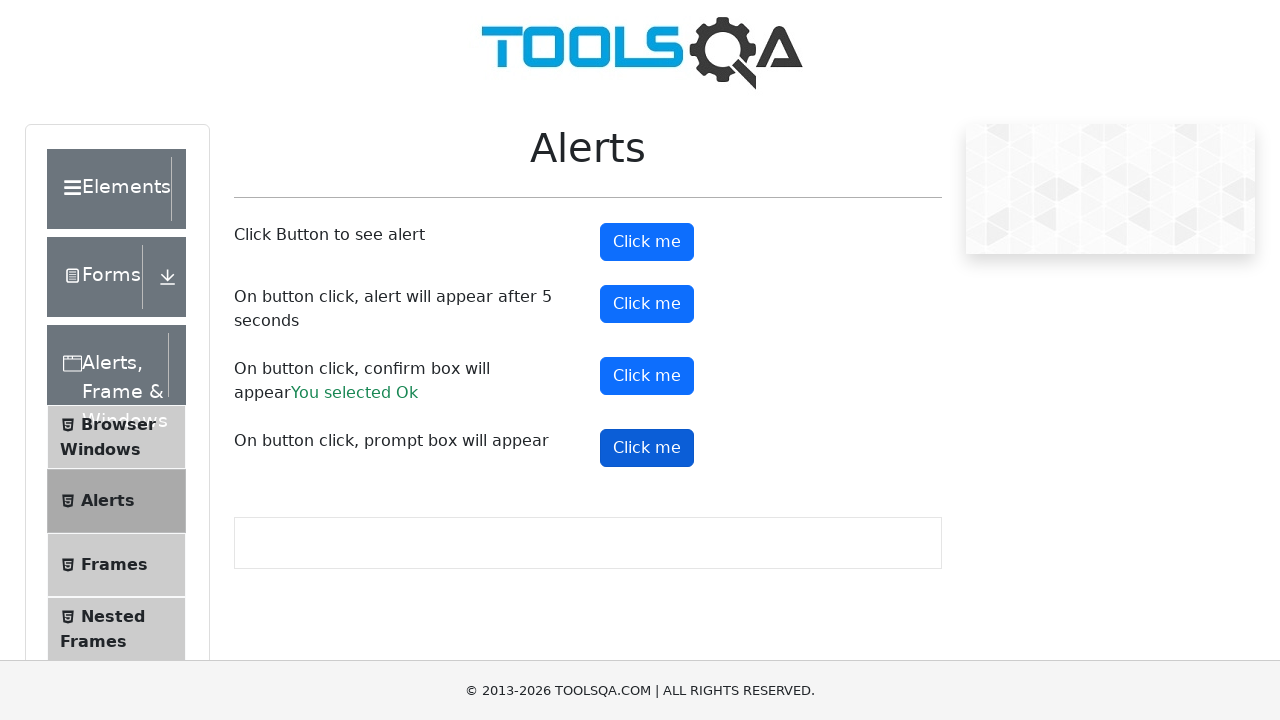

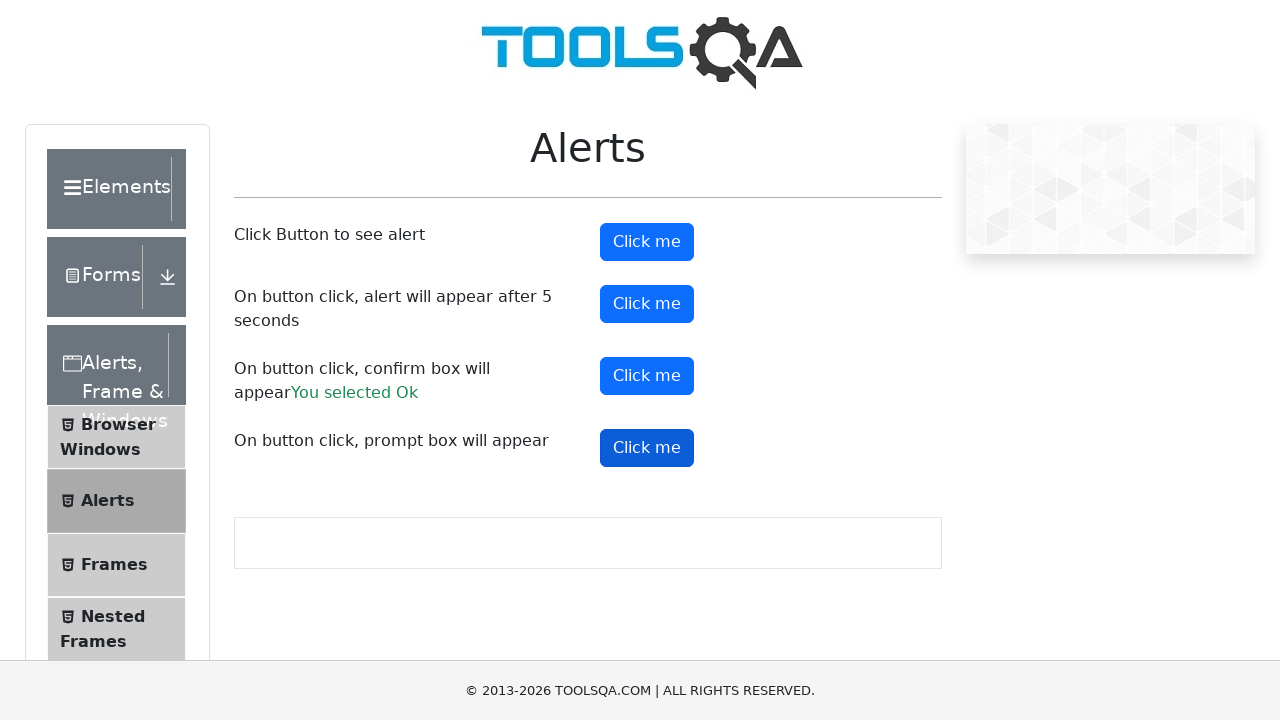